Tests dropdown/select element interaction by selecting options by visible text, value, and index from the fromPort dropdown

Starting URL: http://blazedemo.com

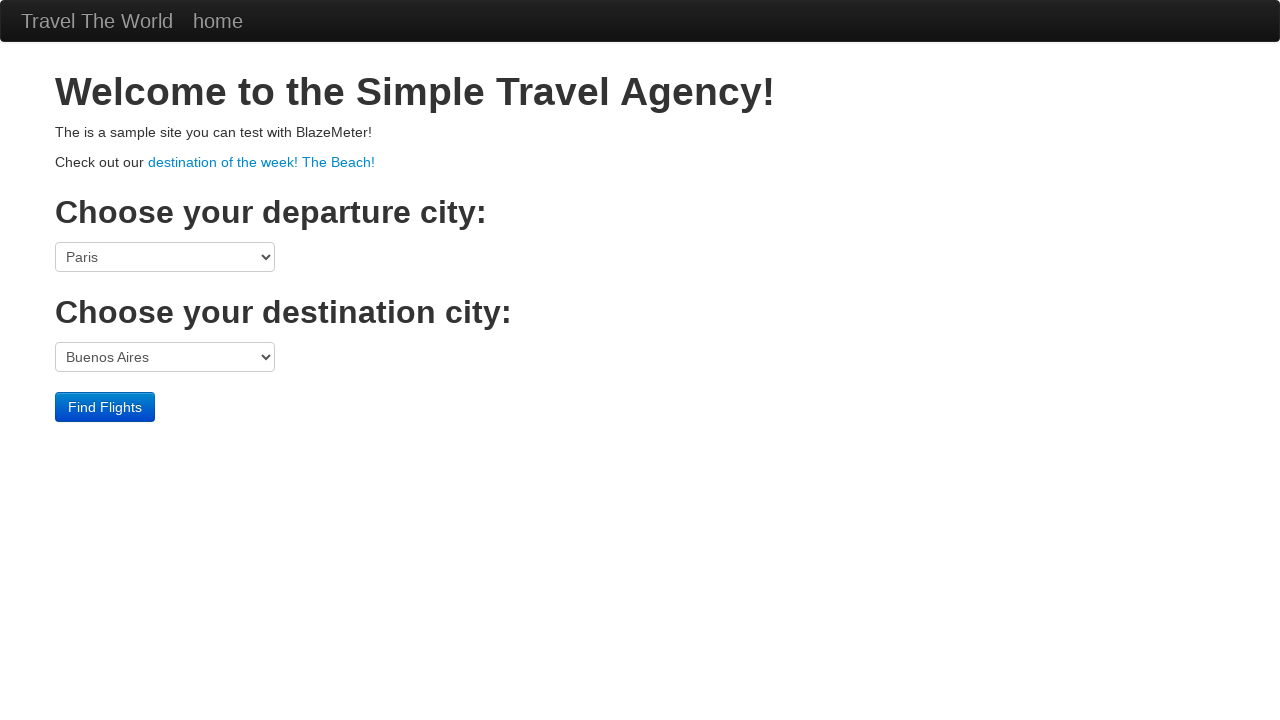

Navigated to http://blazedemo.com
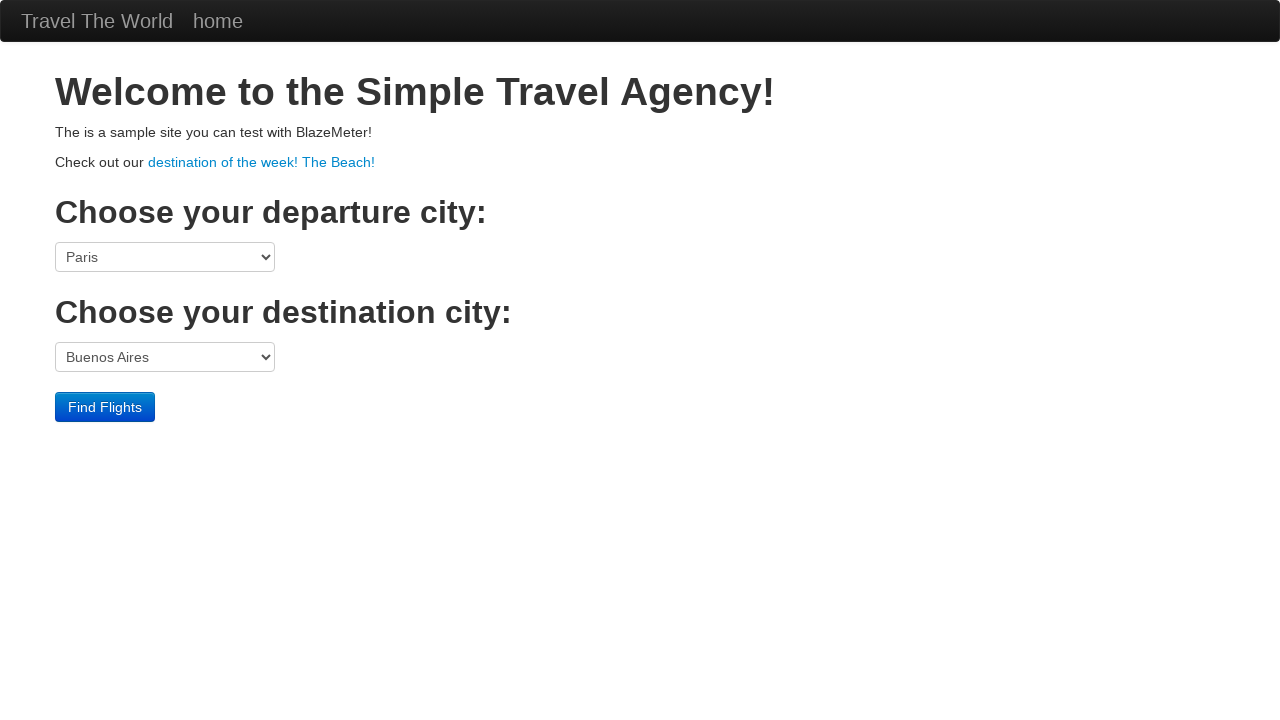

Selected 'Portland' from fromPort dropdown by visible text on select[name="fromPort"]
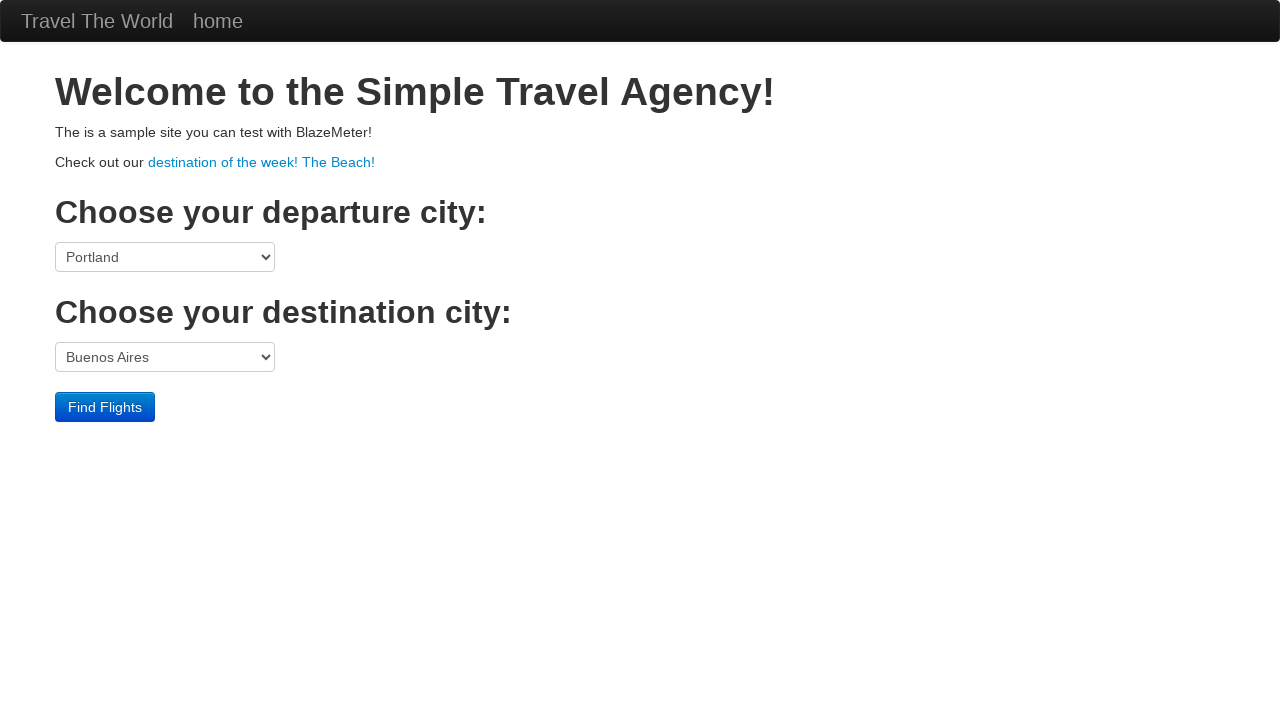

Selected 'Boston' from fromPort dropdown by value on select[name="fromPort"]
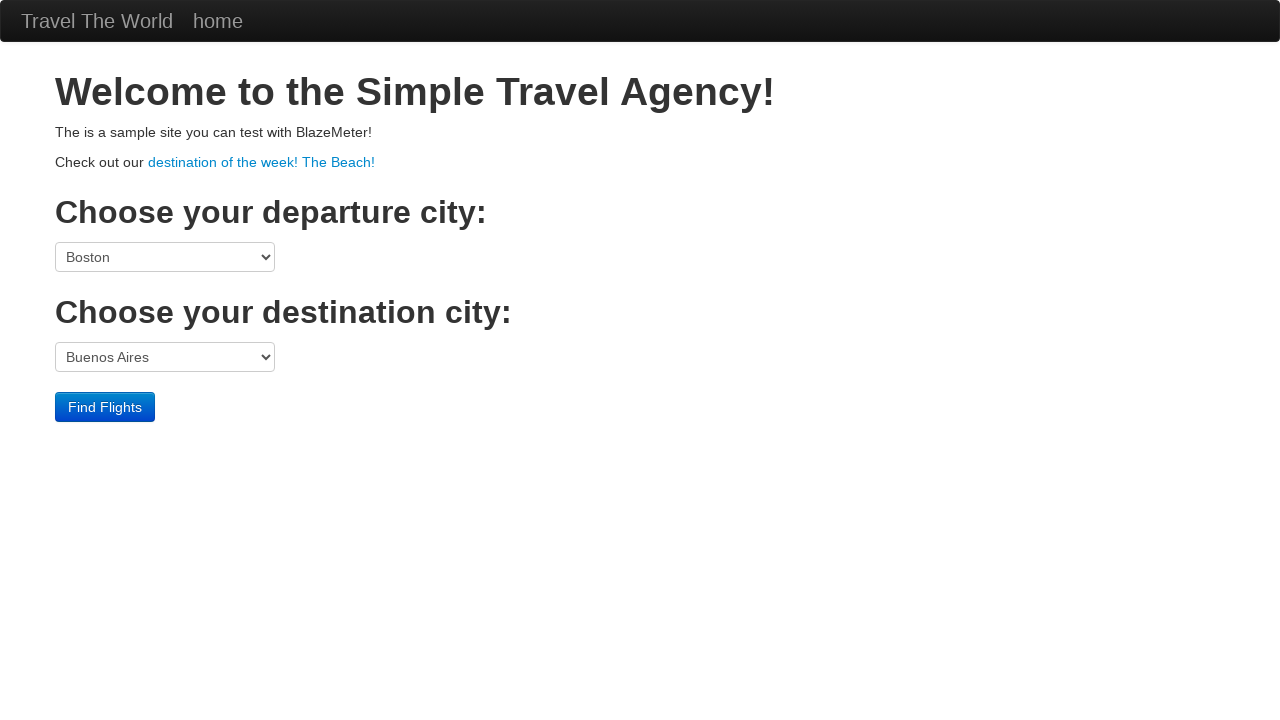

Selected 4th option from fromPort dropdown by index on select[name="fromPort"]
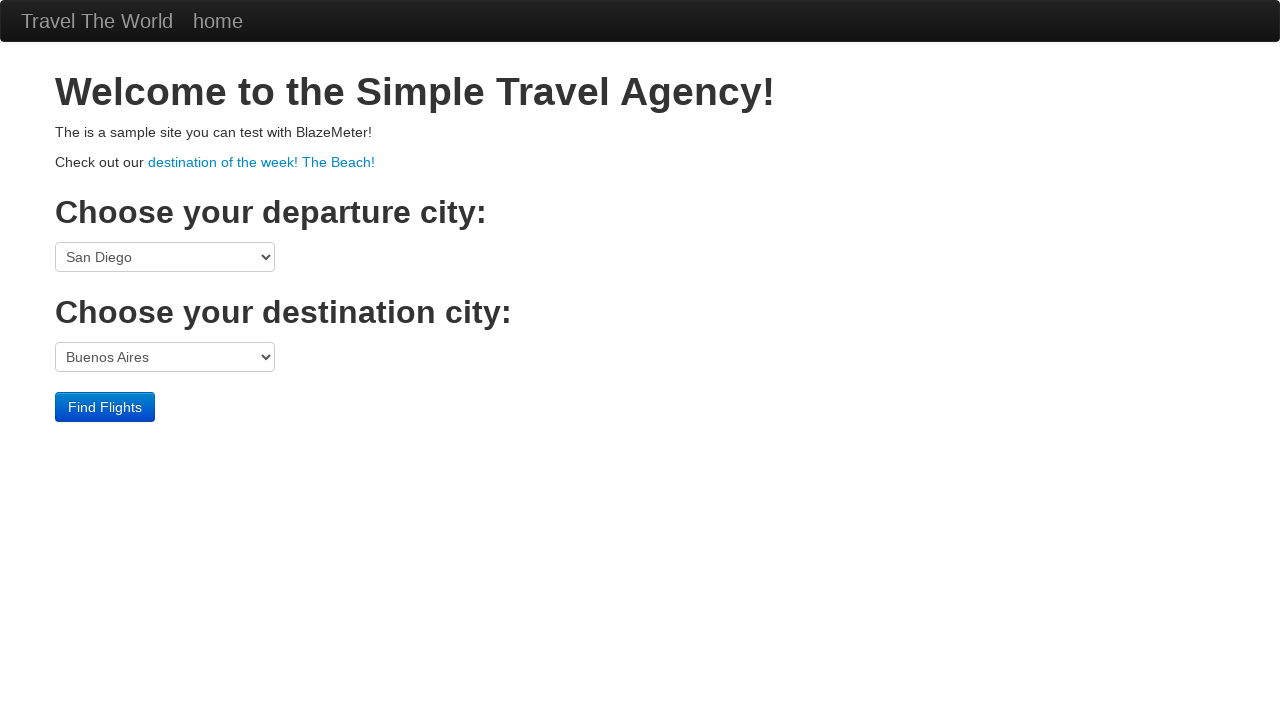

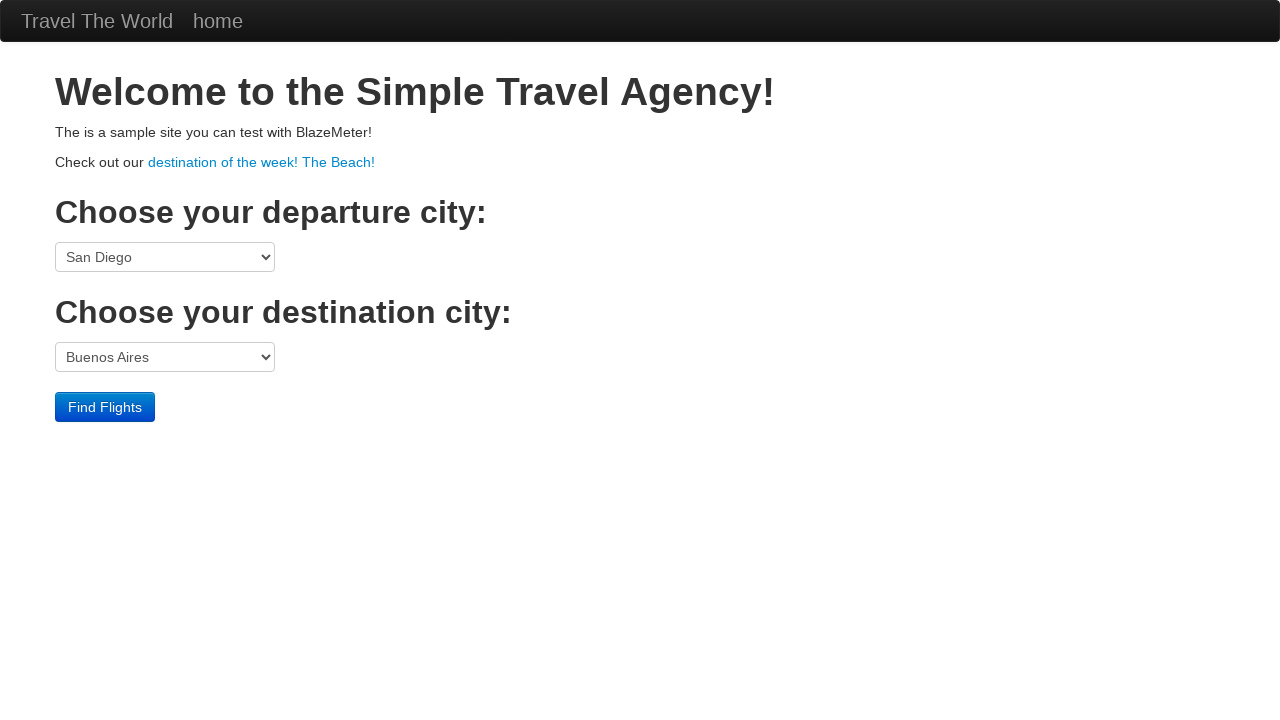